Tests the Python.org search feature by searching for "pycon" and verifying that search results are displayed.

Starting URL: http://www.python.org

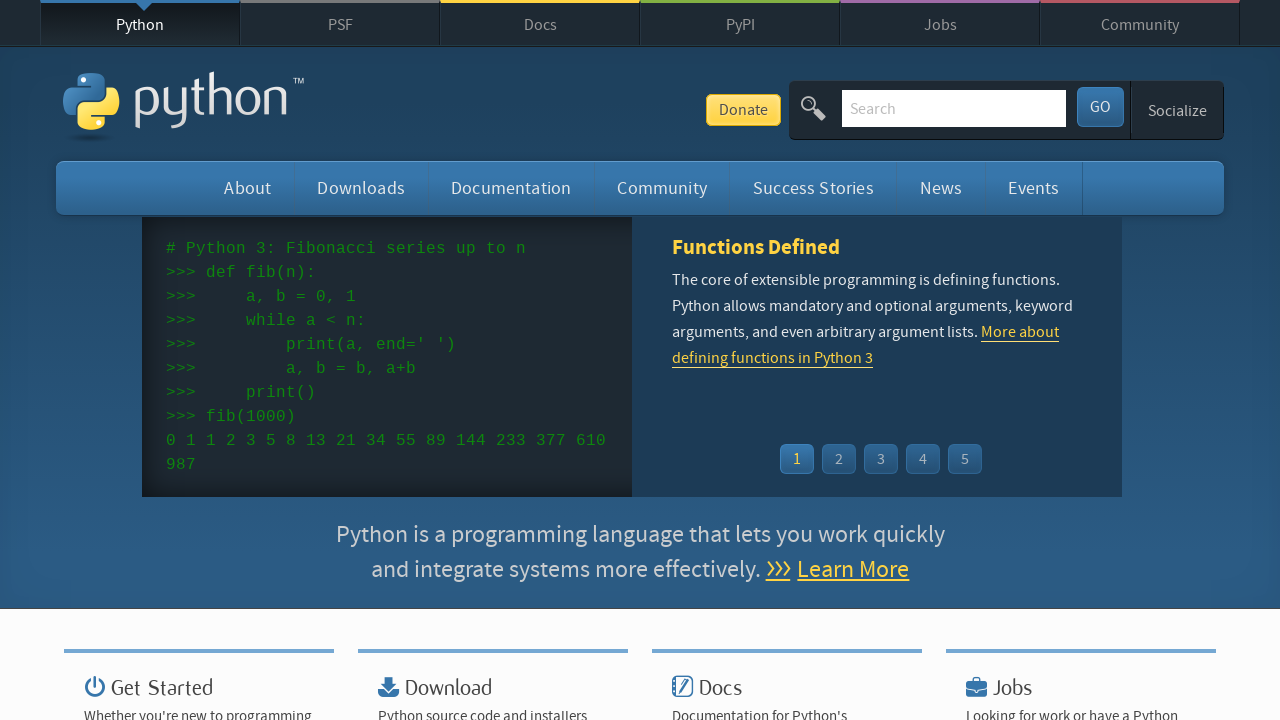

Verified page title contains 'Python'
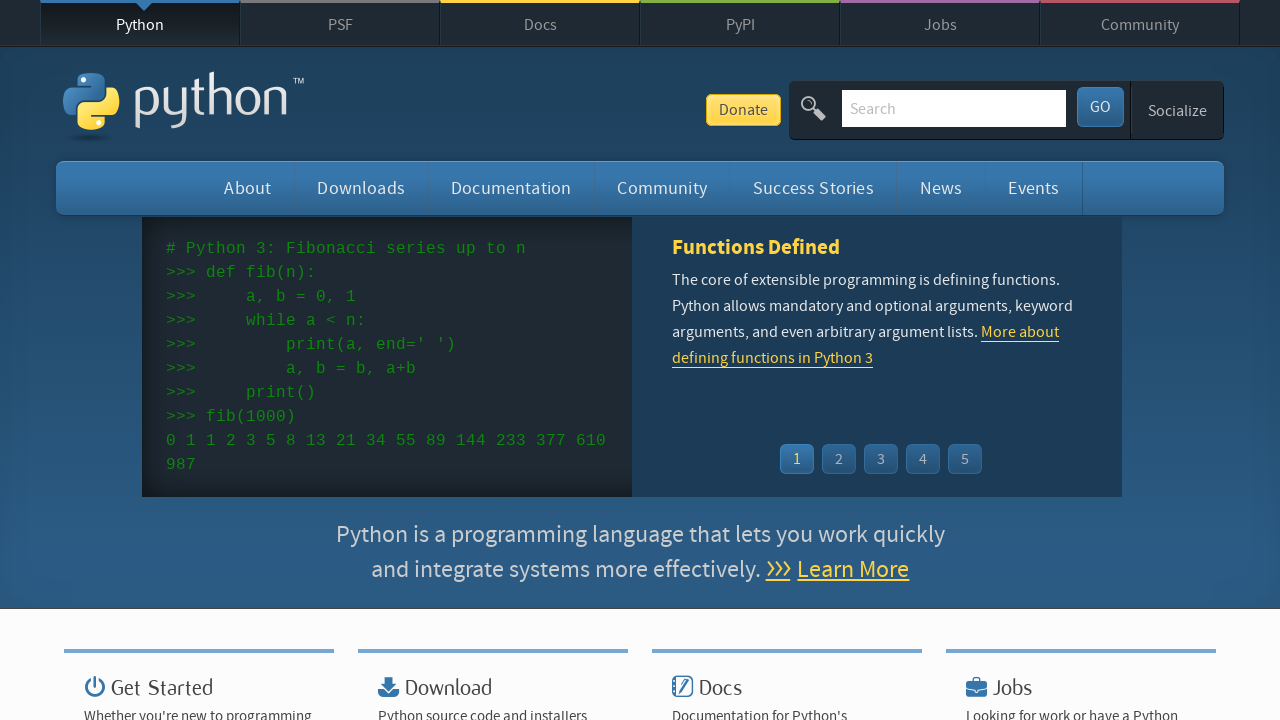

Filled search field with 'pycon' on input[name='q']
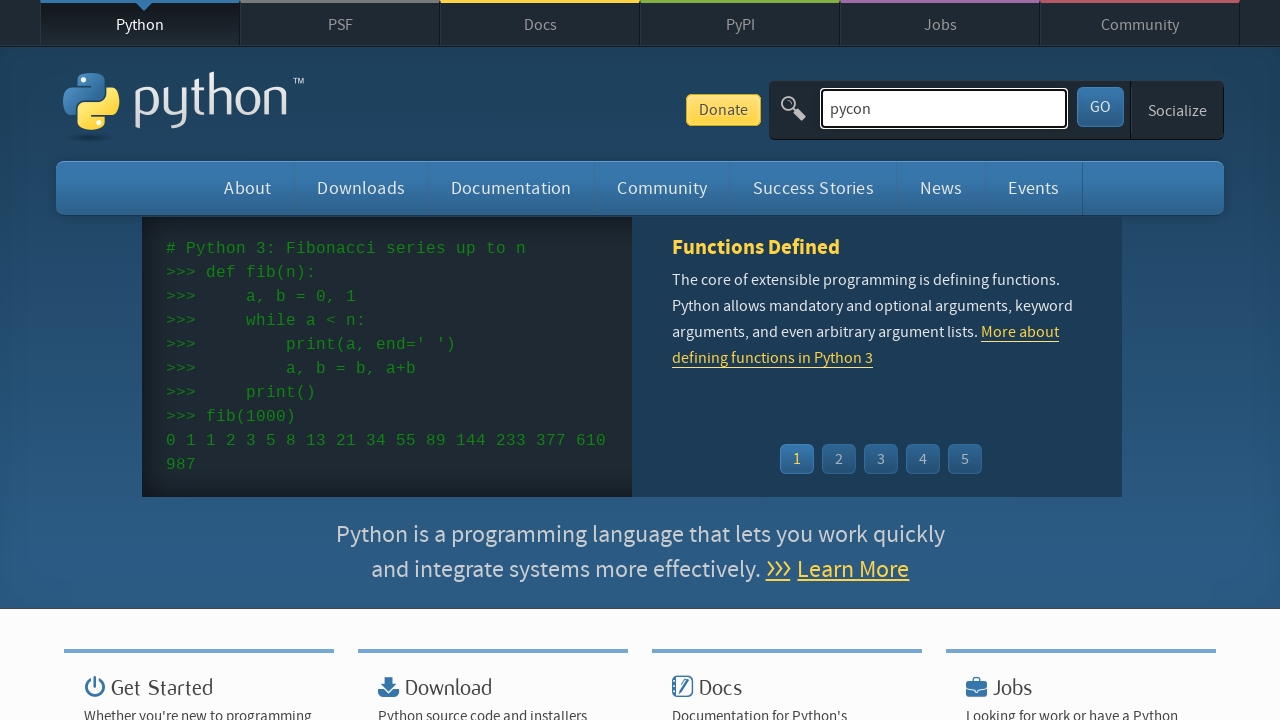

Clicked search submit button at (1100, 107) on button[type='submit']
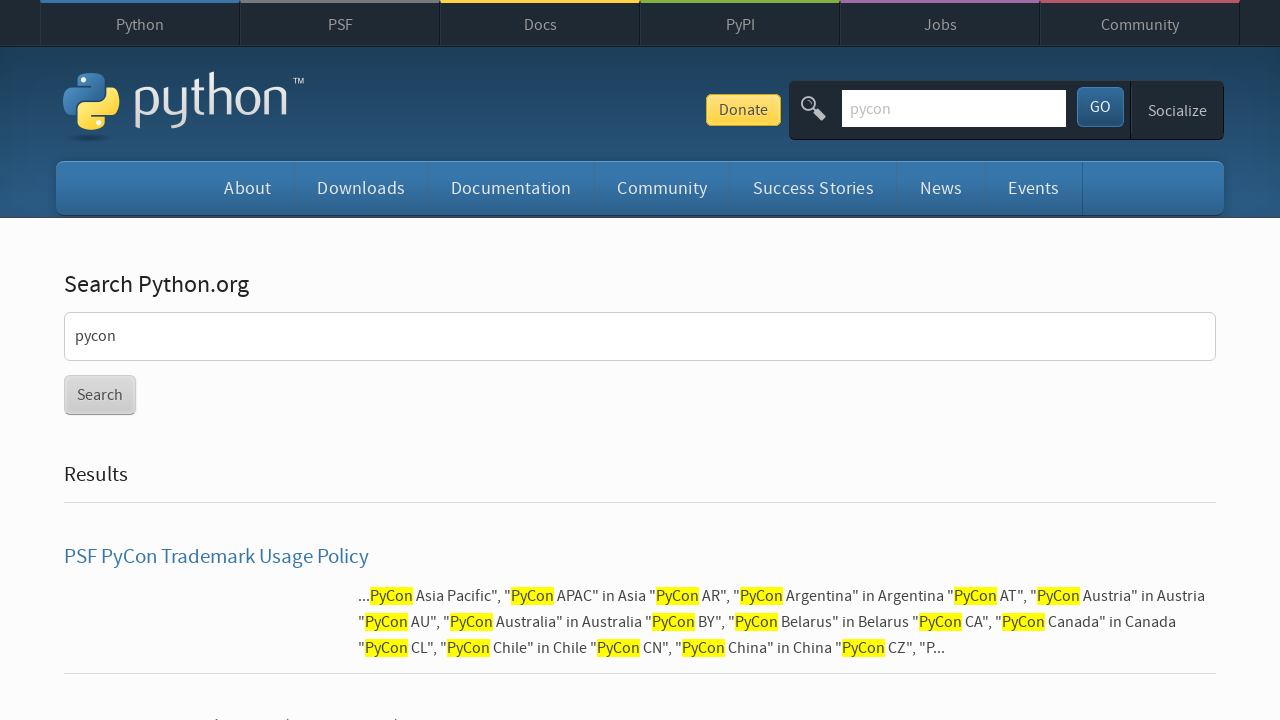

Search results loaded successfully
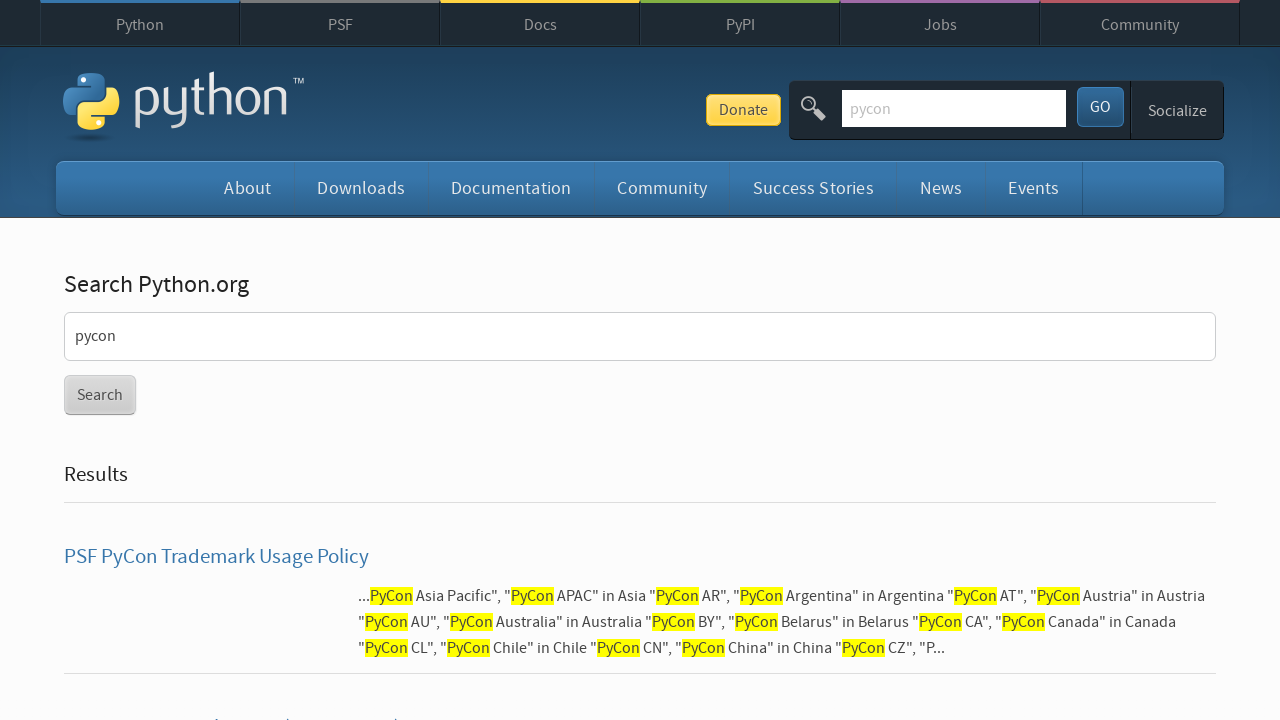

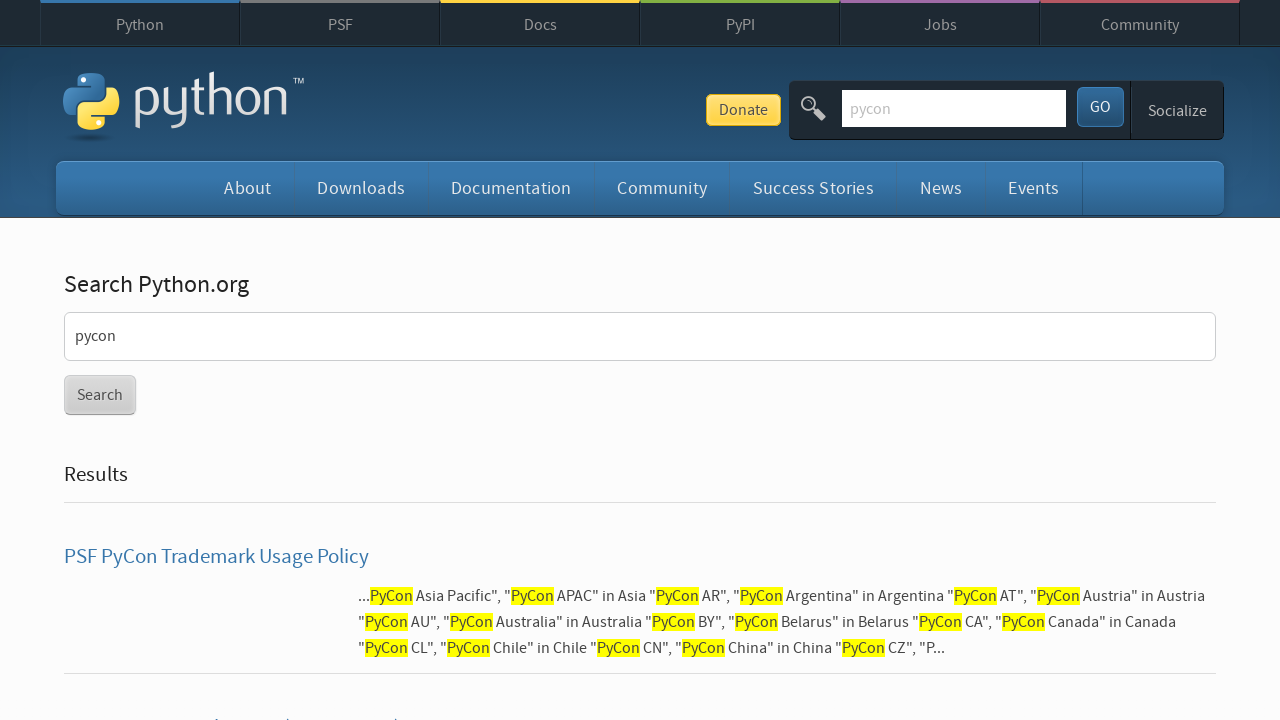